Tests navigation on a Russian sports website (Sport Express) Formula 1 section by verifying page elements and clicking on the "Constructor's Cup" link to navigate to the results page.

Starting URL: https://www.sport-express.ru/autosport/formula1/calendar/

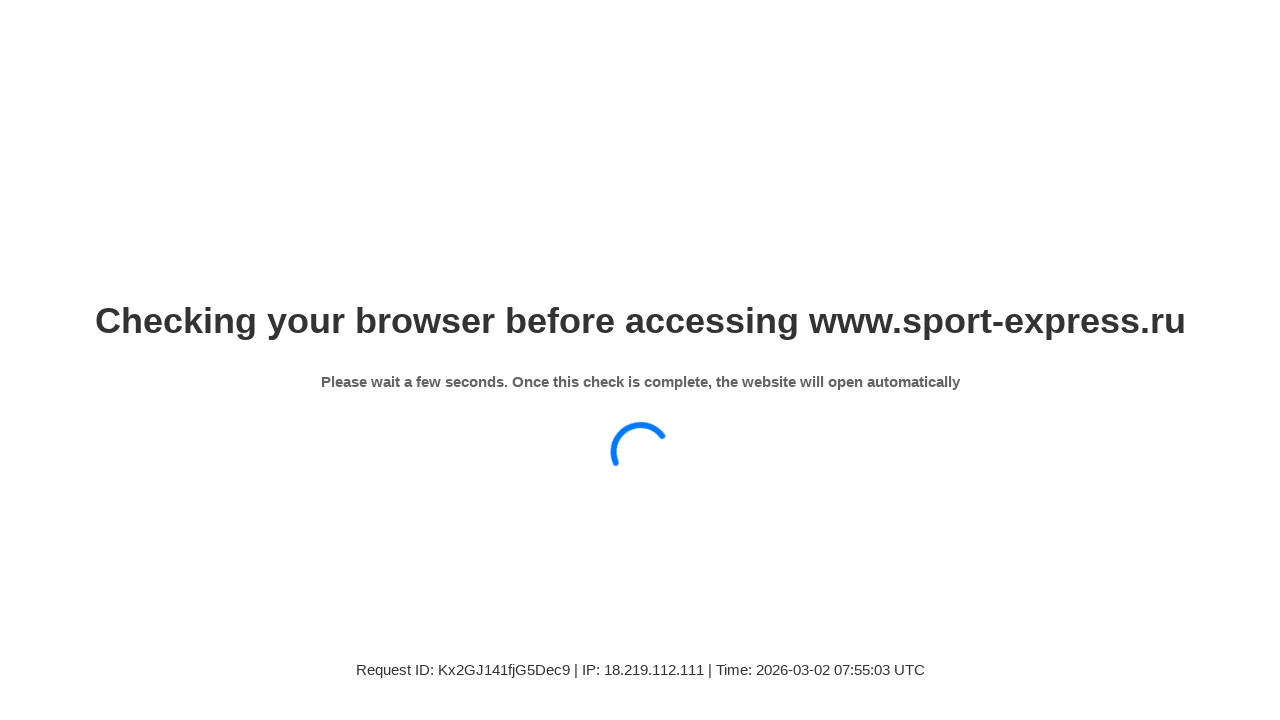

Verified menu element above logo is present
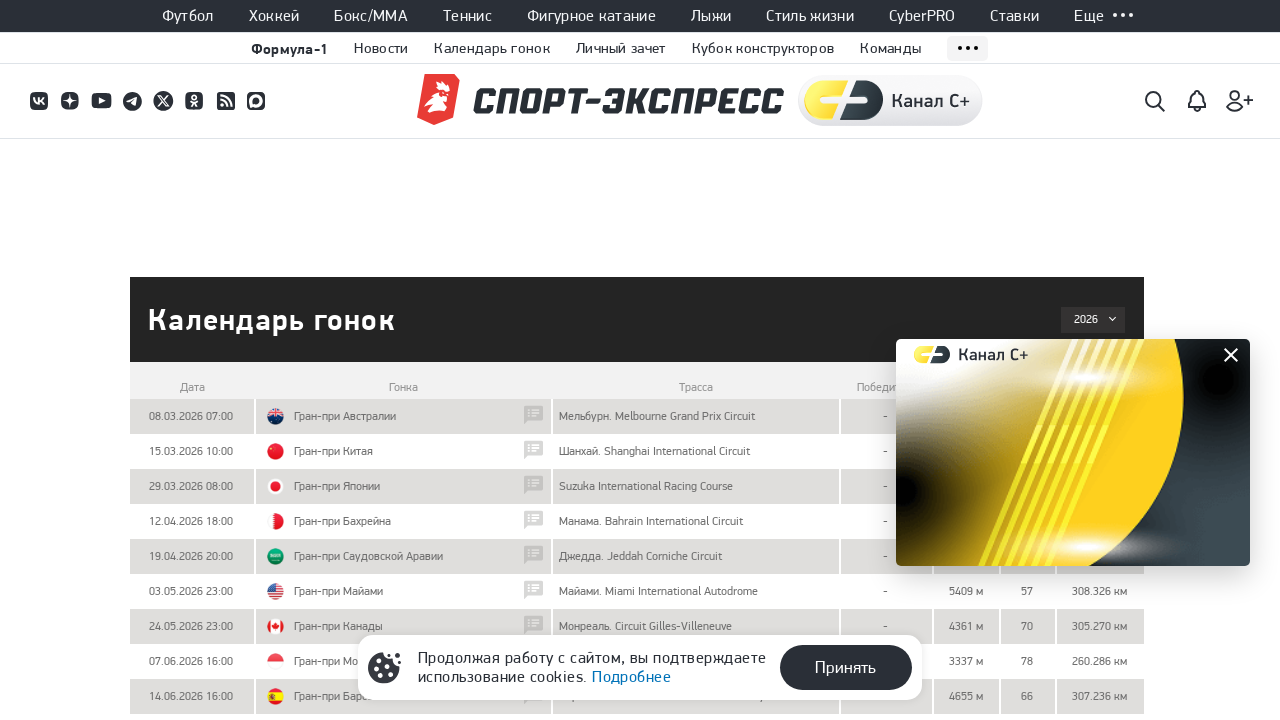

Clicked on Constructor's Cup link at (763, 48) on xpath=//a[contains(text(),'Кубок конструкторов')]
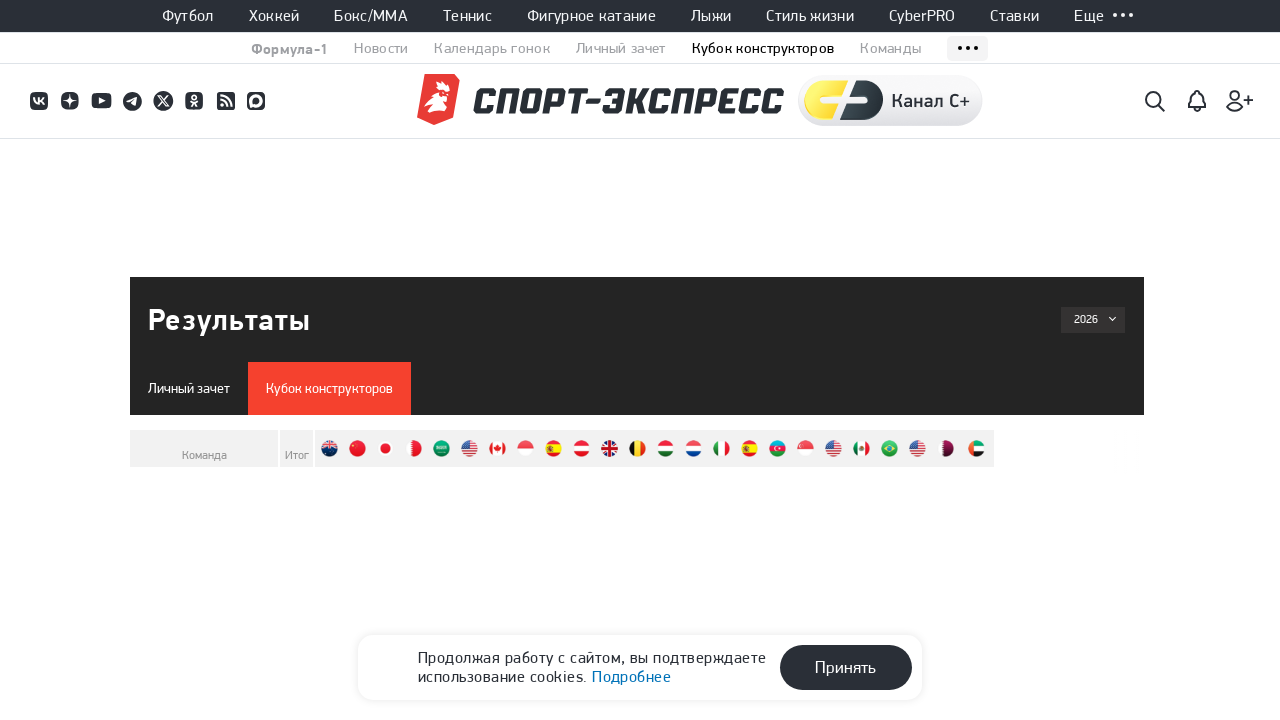

Navigation to Constructor's Cup results page completed
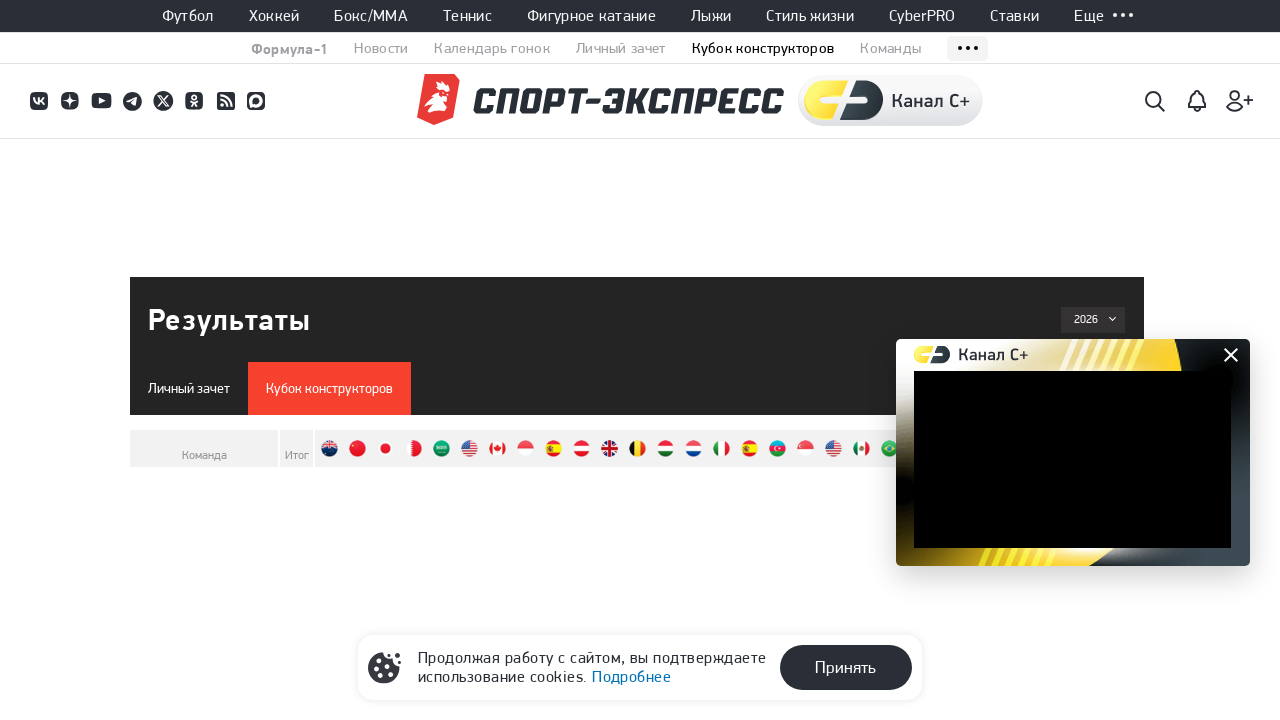

Verified Results page element is present
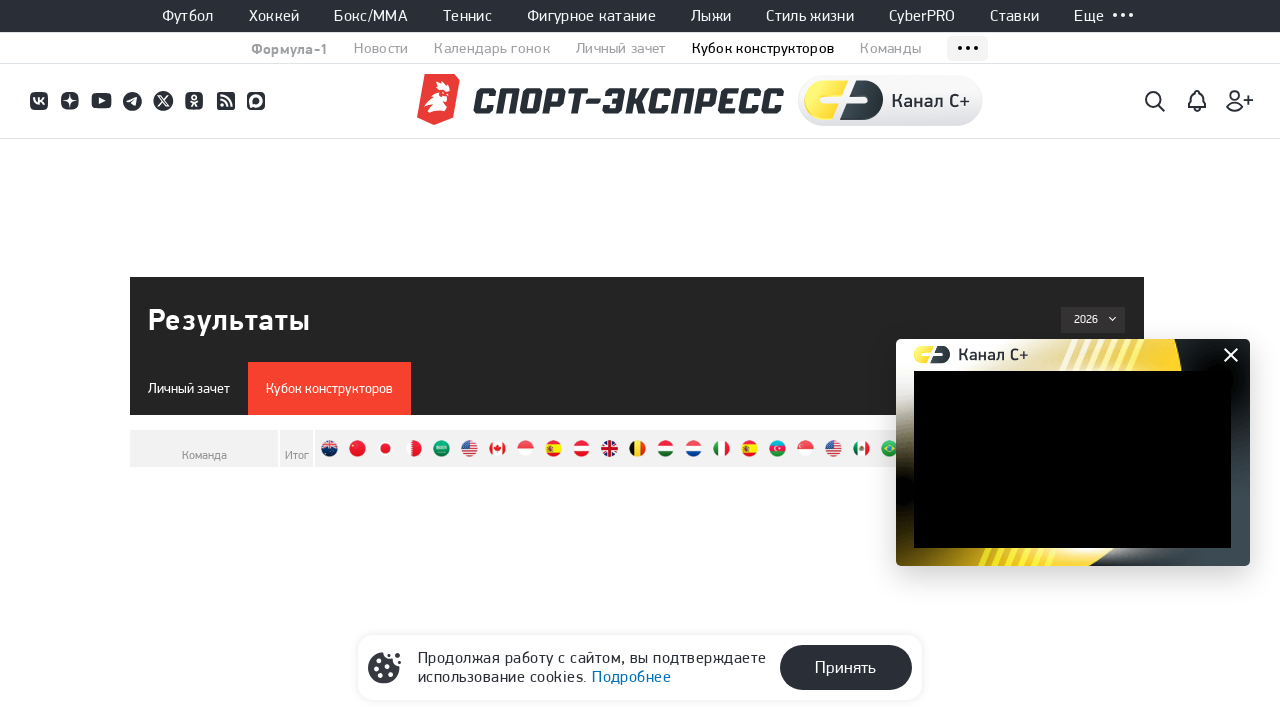

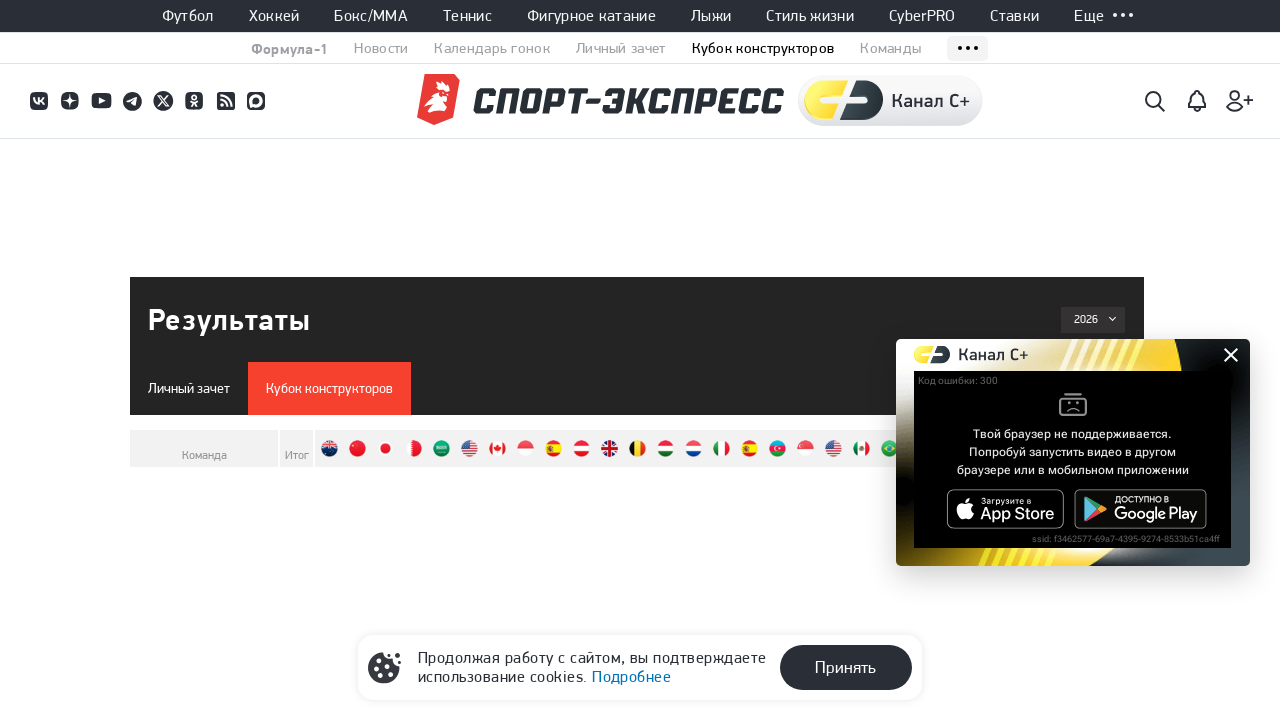